Tests the Delta Airlines date picker by opening the departure calendar, navigating to March using the Next button, and selecting the 20th day of the month.

Starting URL: https://www.delta.com/eu/en

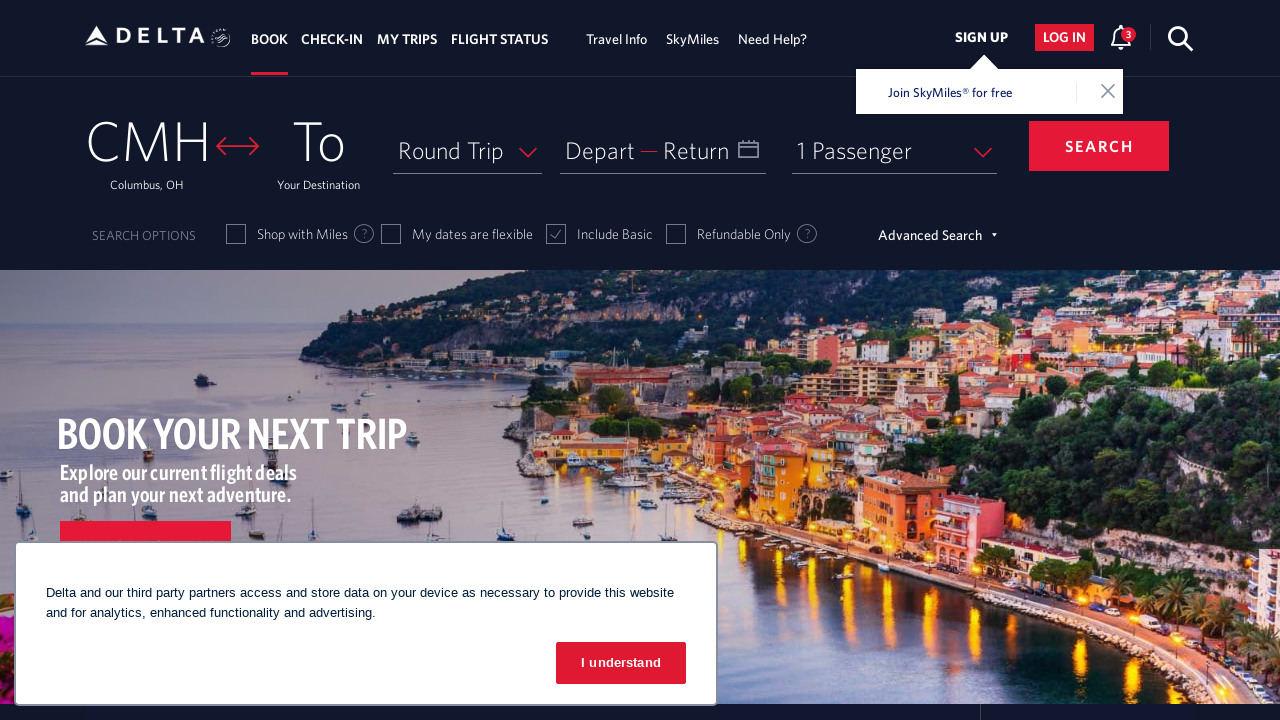

Clicked on departure date field to open calendar at (600, 150) on xpath=//span[text()='Depart']
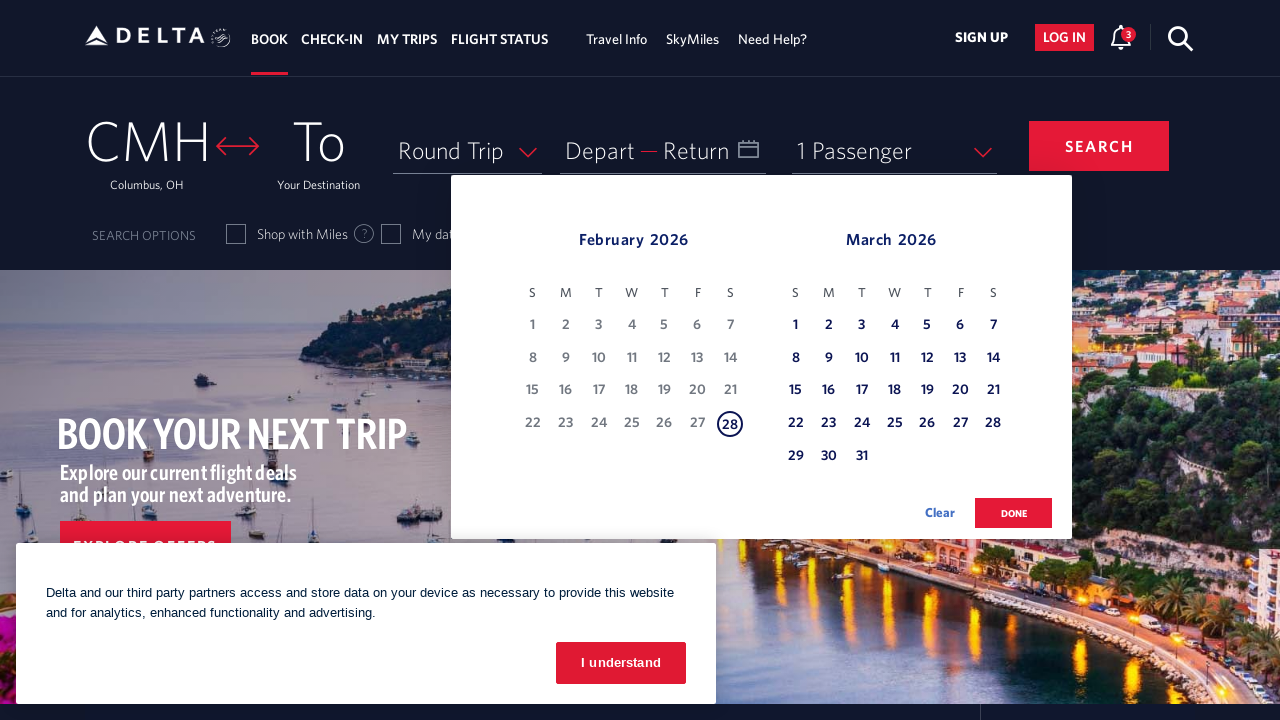

Calendar opened and month selector became visible
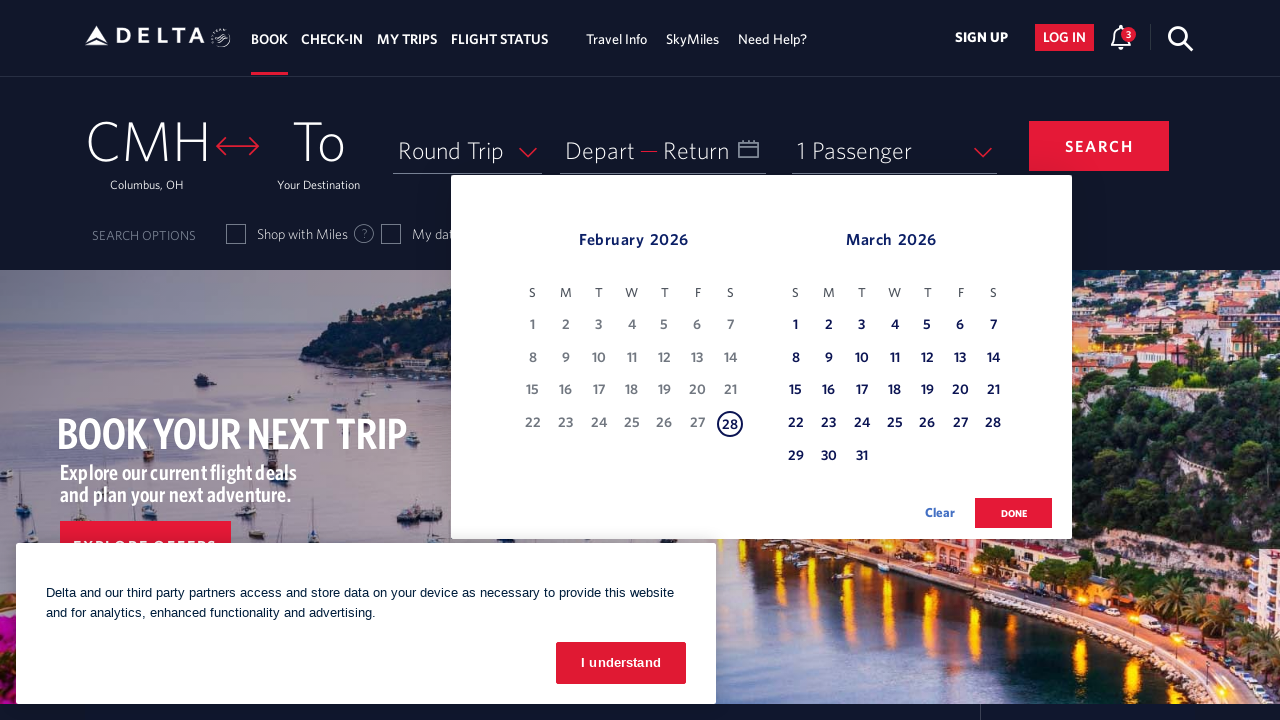

Clicked Next button to navigate to the next month at (1050, 372) on xpath=//span[text()='Next']
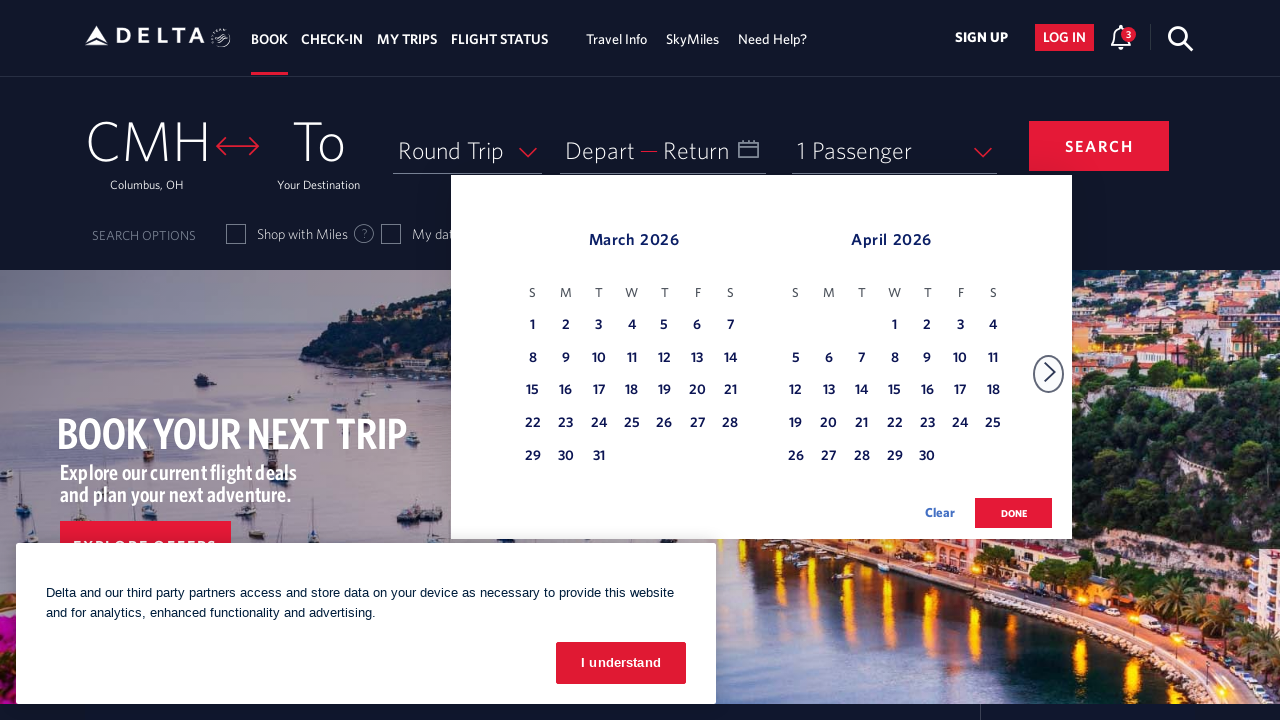

Waited for calendar to update after month navigation
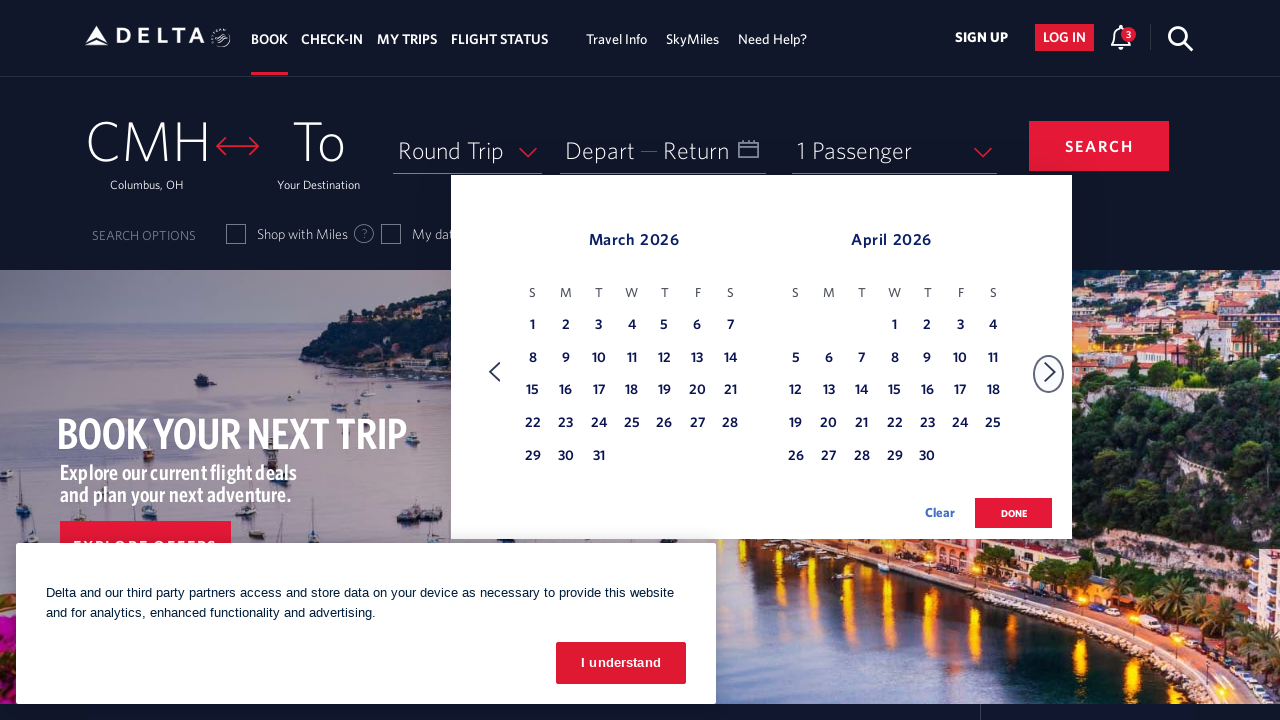

Found March in the calendar
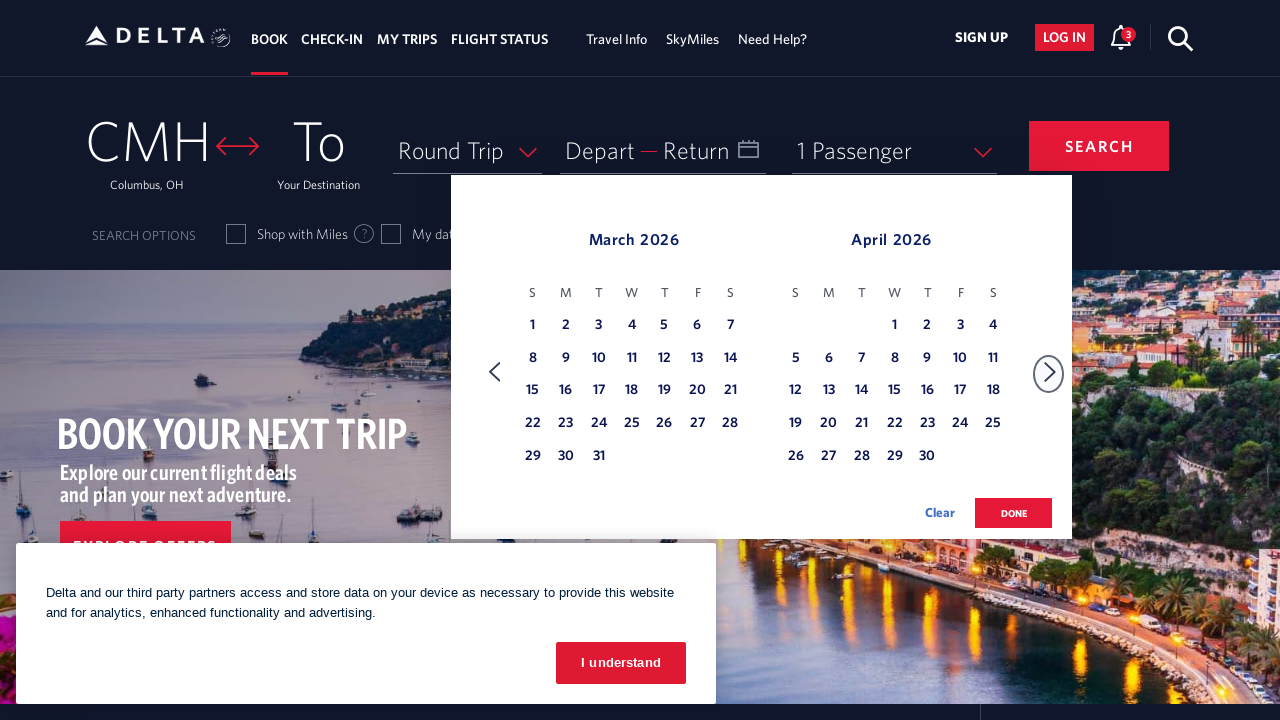

Selected March 20th from the calendar at (697, 391) on xpath=(//table[@class='dl-datepicker-calendar'])[1]/tbody/tr/td >> nth=26
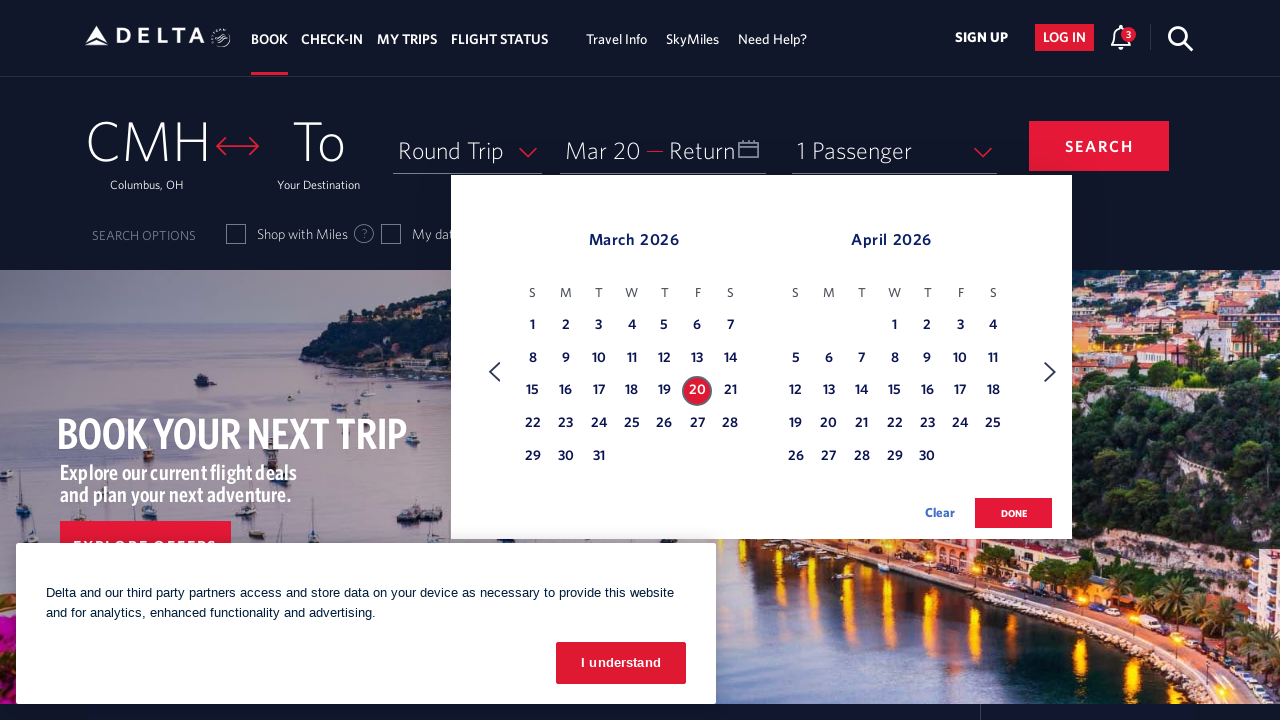

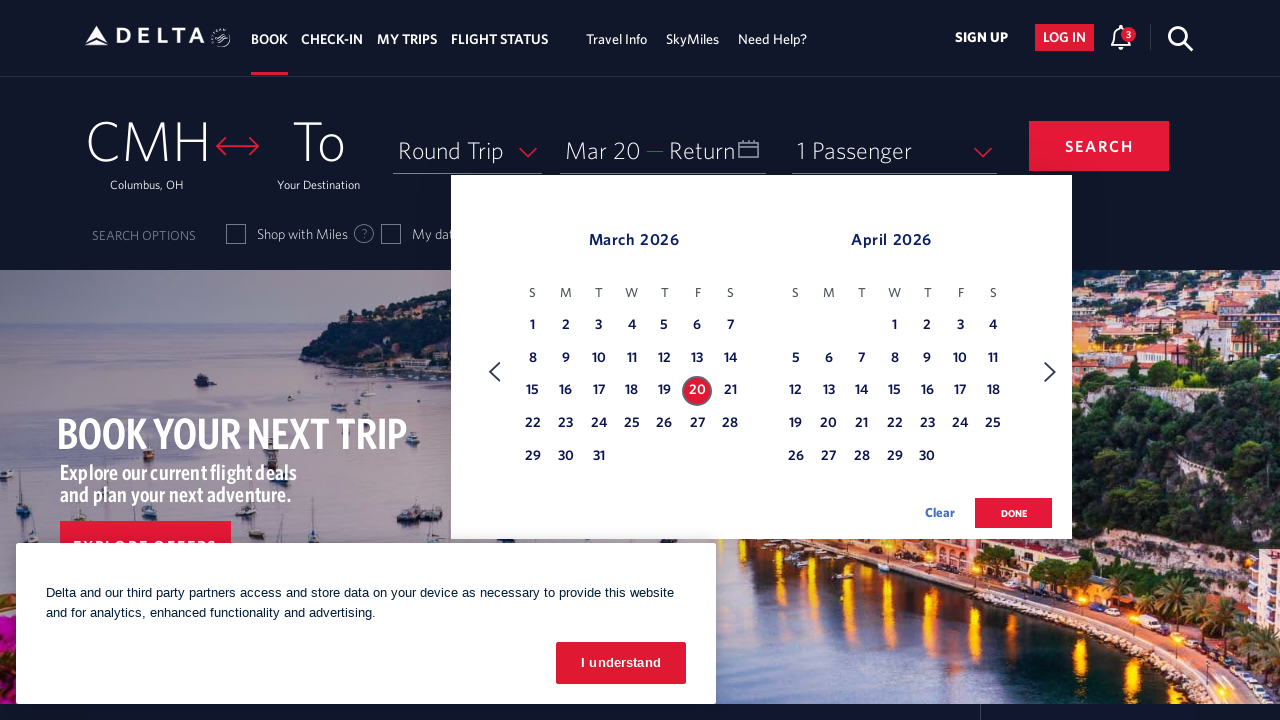